Tests window handling functionality by clicking a link that opens a new window and verifying the new window content

Starting URL: https://the-internet.herokuapp.com/windows

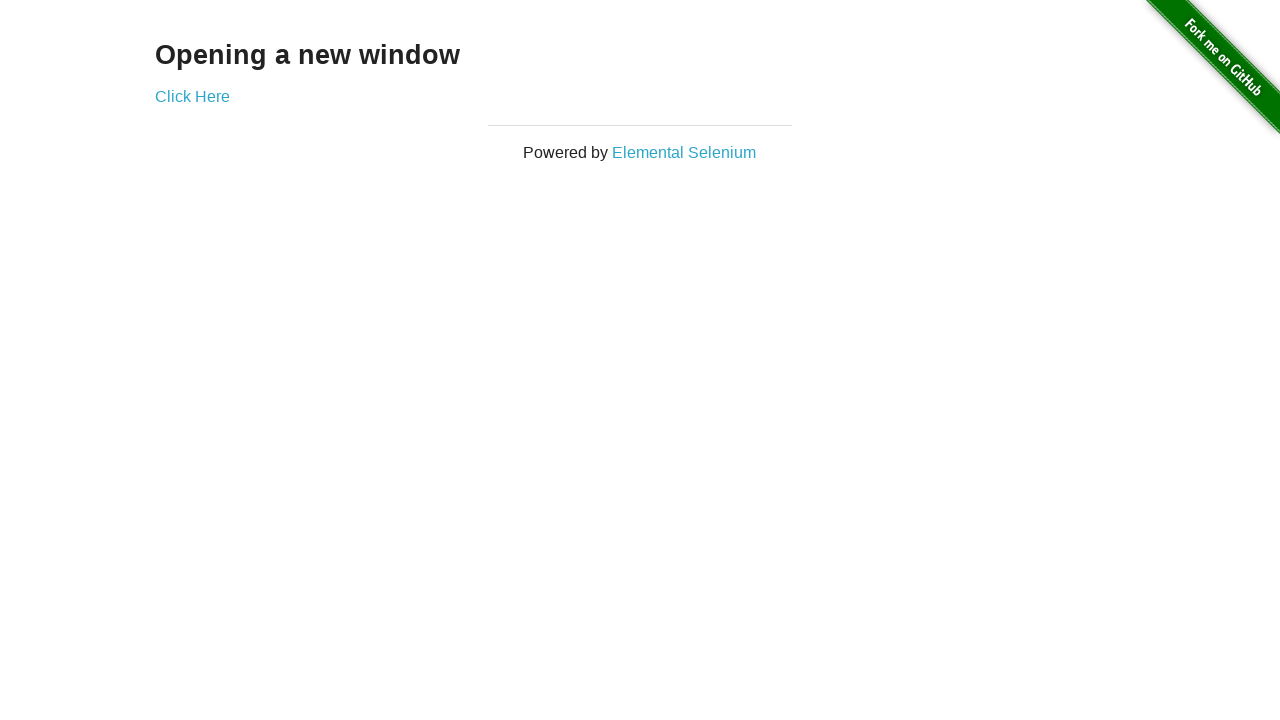

Clicked link to open new window at (192, 96) on a[href='/windows/new']
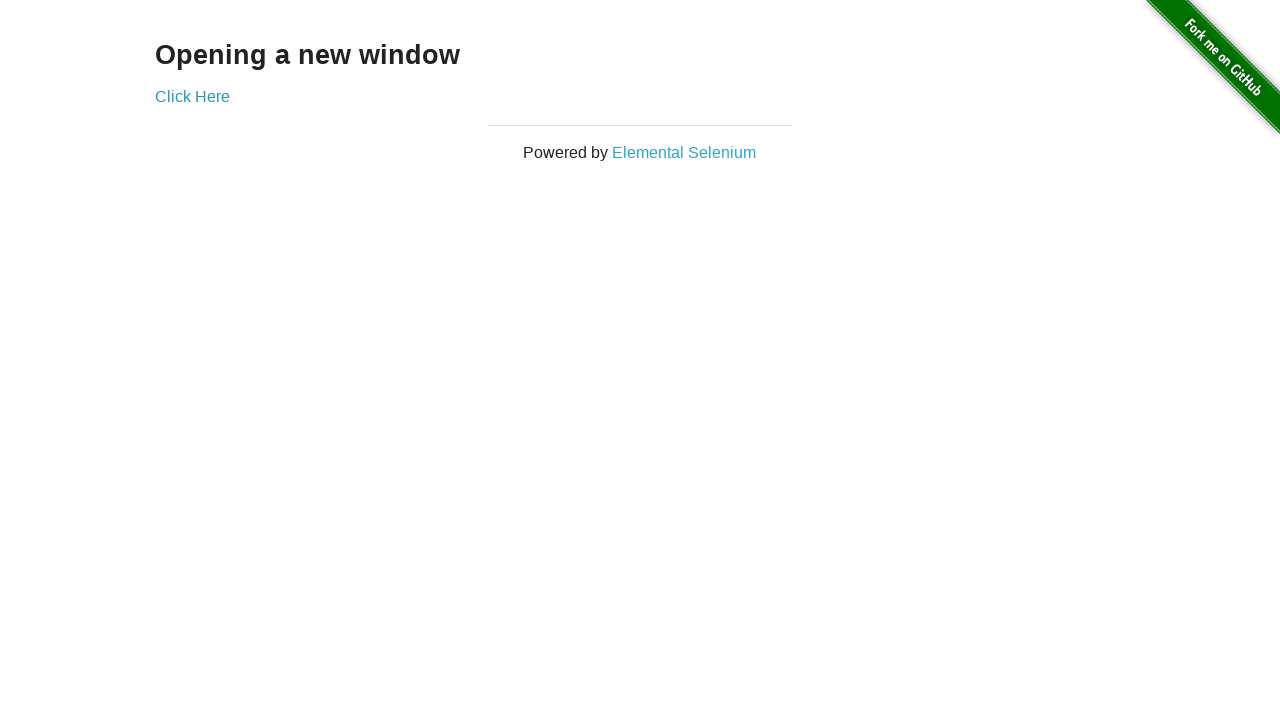

New window opened and captured
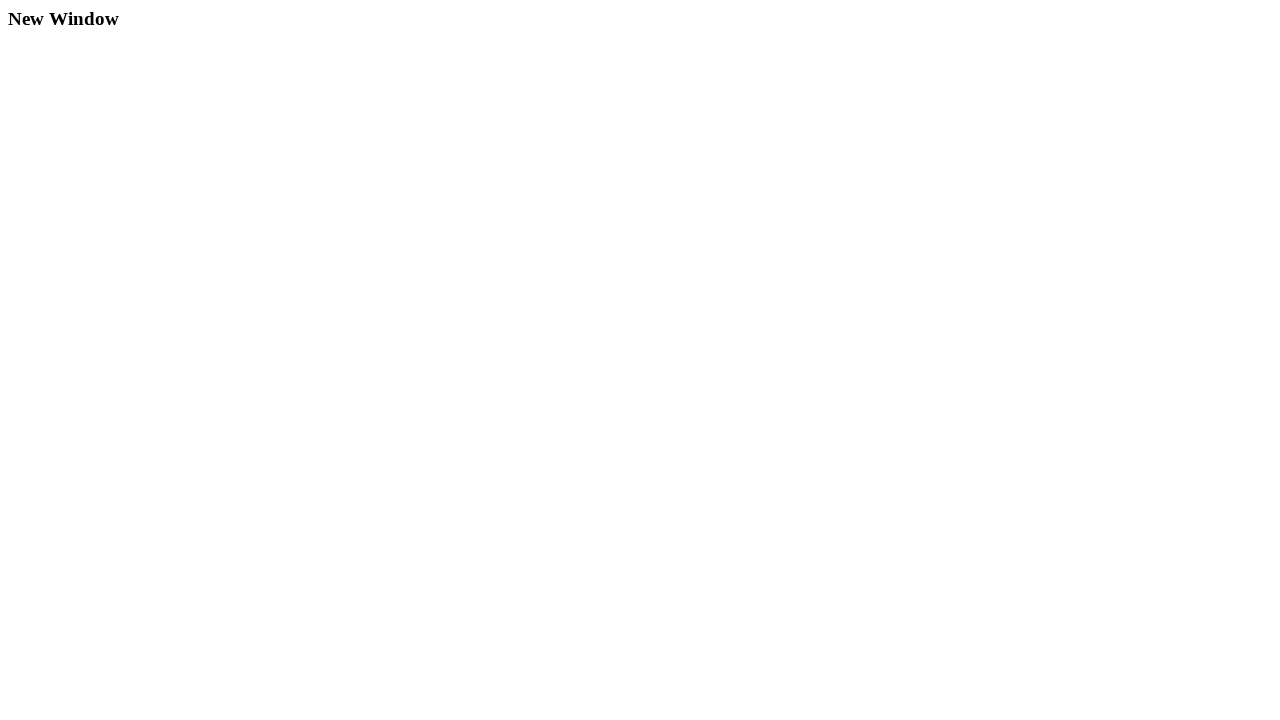

New window page loaded
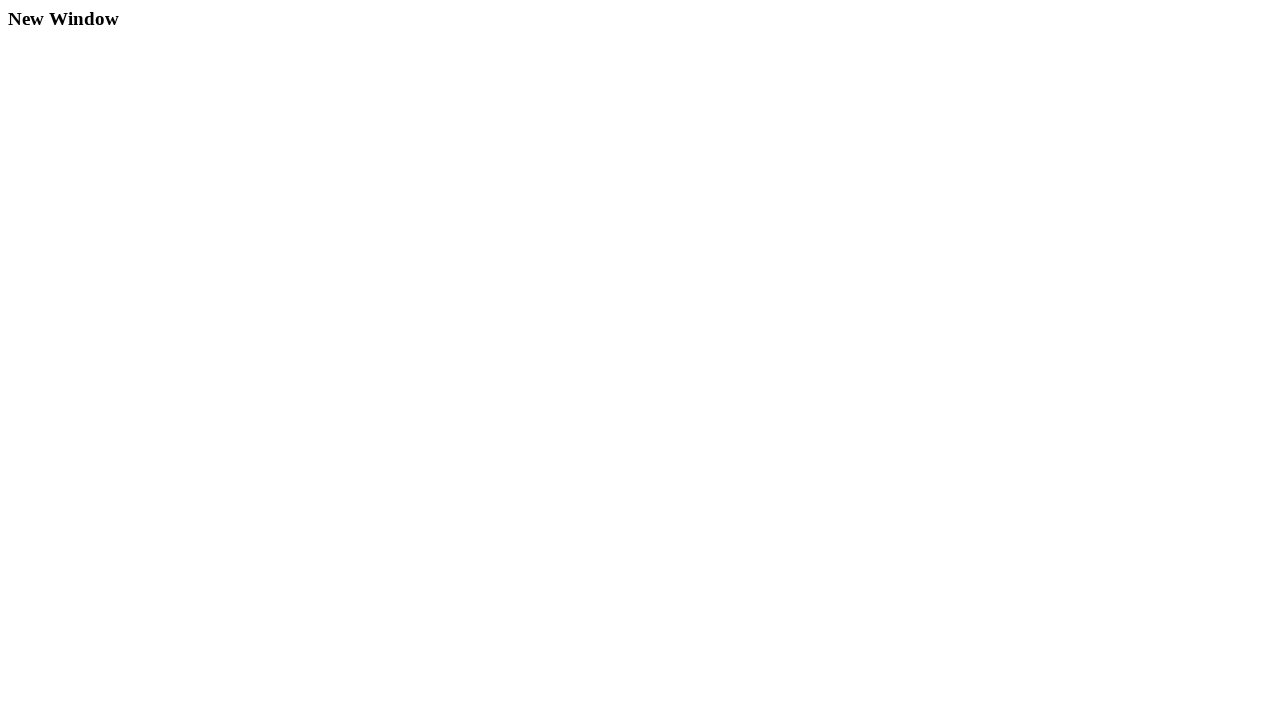

Verified 'New Window' text found in new window content
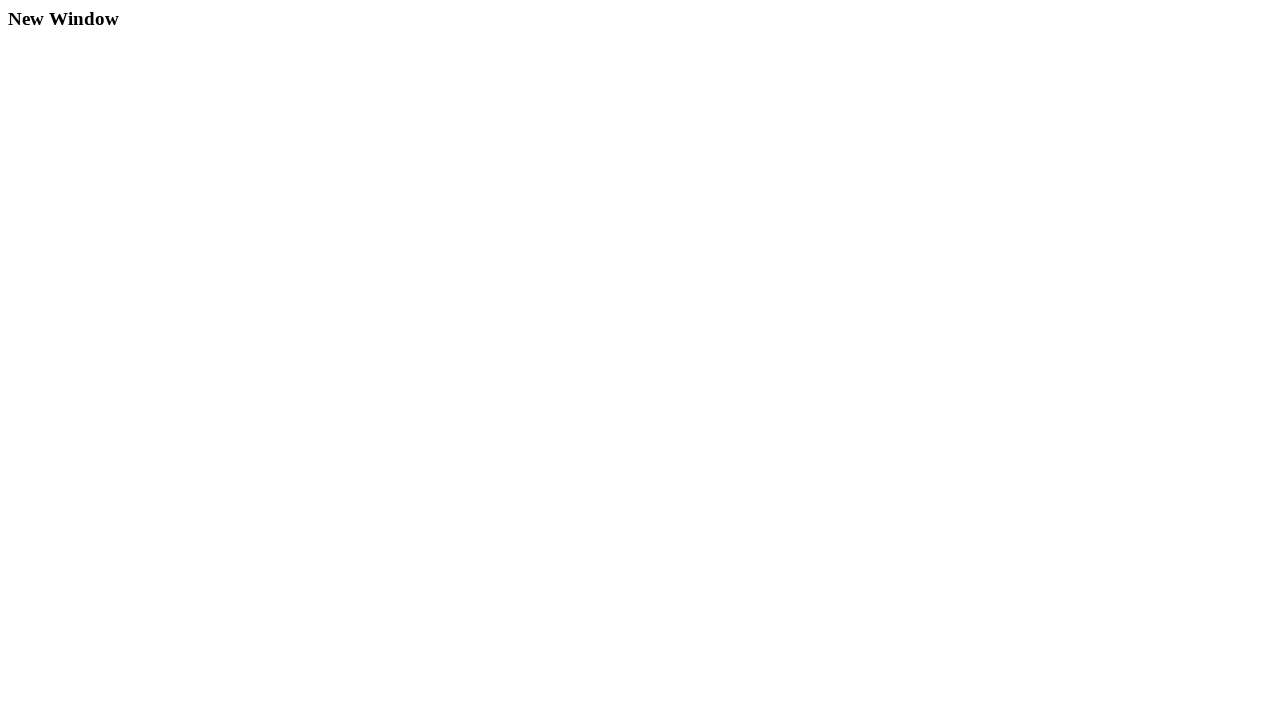

Closed the new window
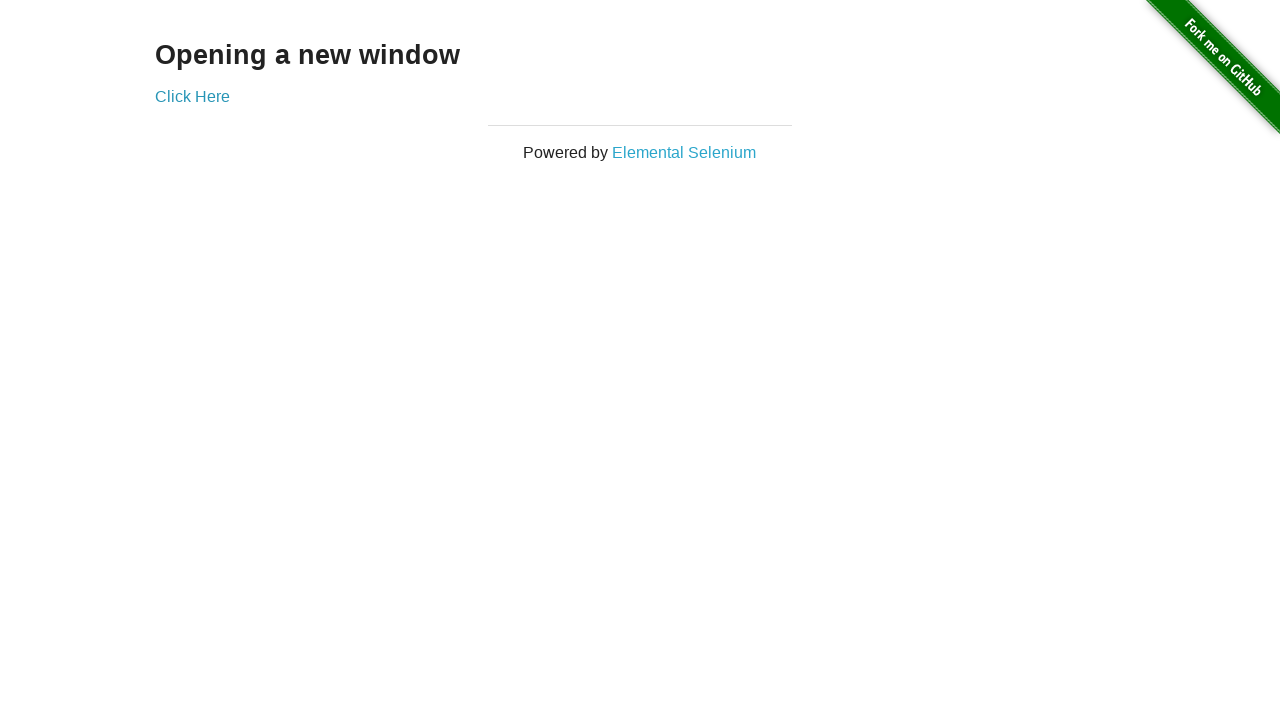

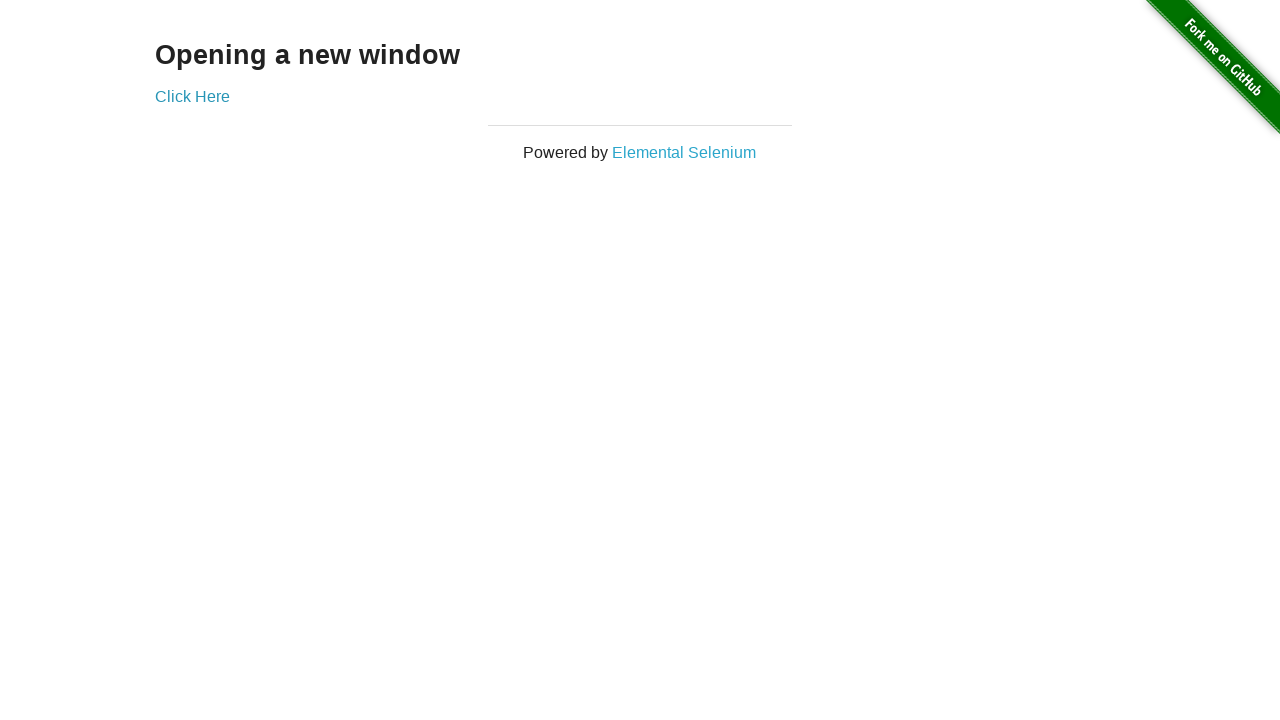